Tests JavaScript alert popup handling by clicking a button that triggers an alert, then accepting the alert dialog

Starting URL: https://demo.automationtesting.in/Alerts.html

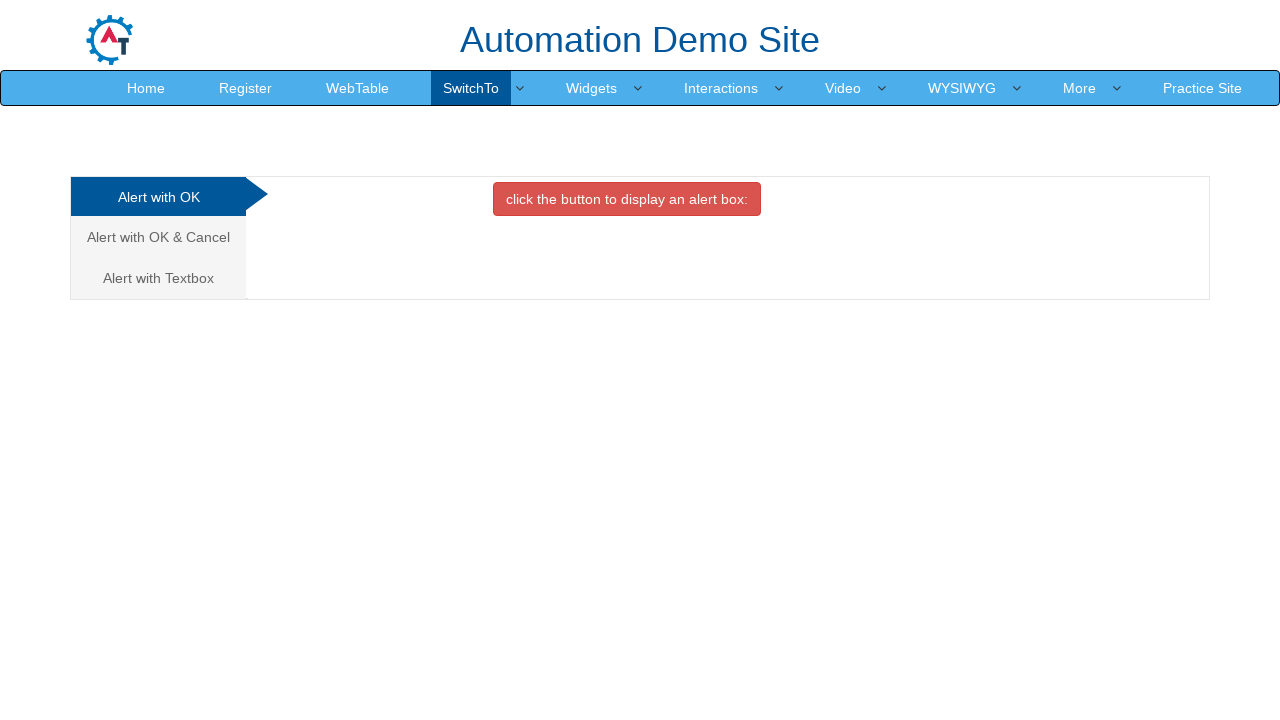

Registered dialog handler to accept alerts
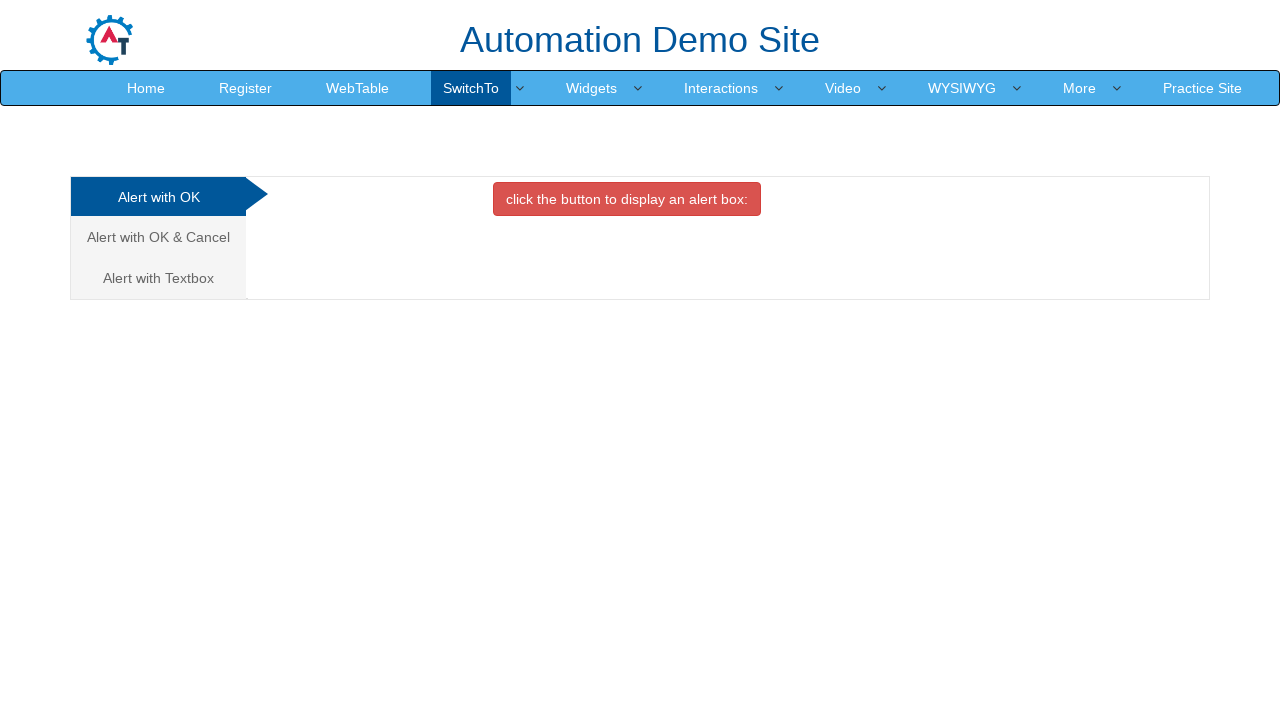

Clicked button to trigger alert popup at (627, 199) on button.btn.btn-danger
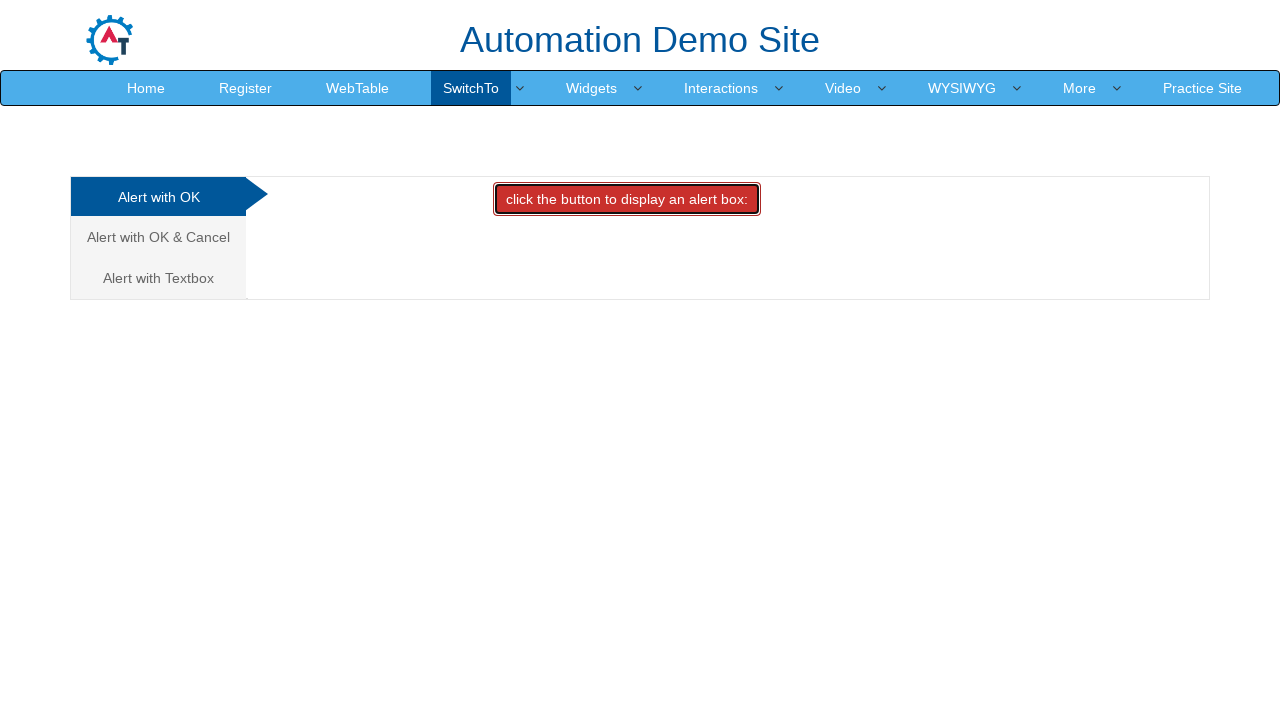

Waited for alert dialog to be processed
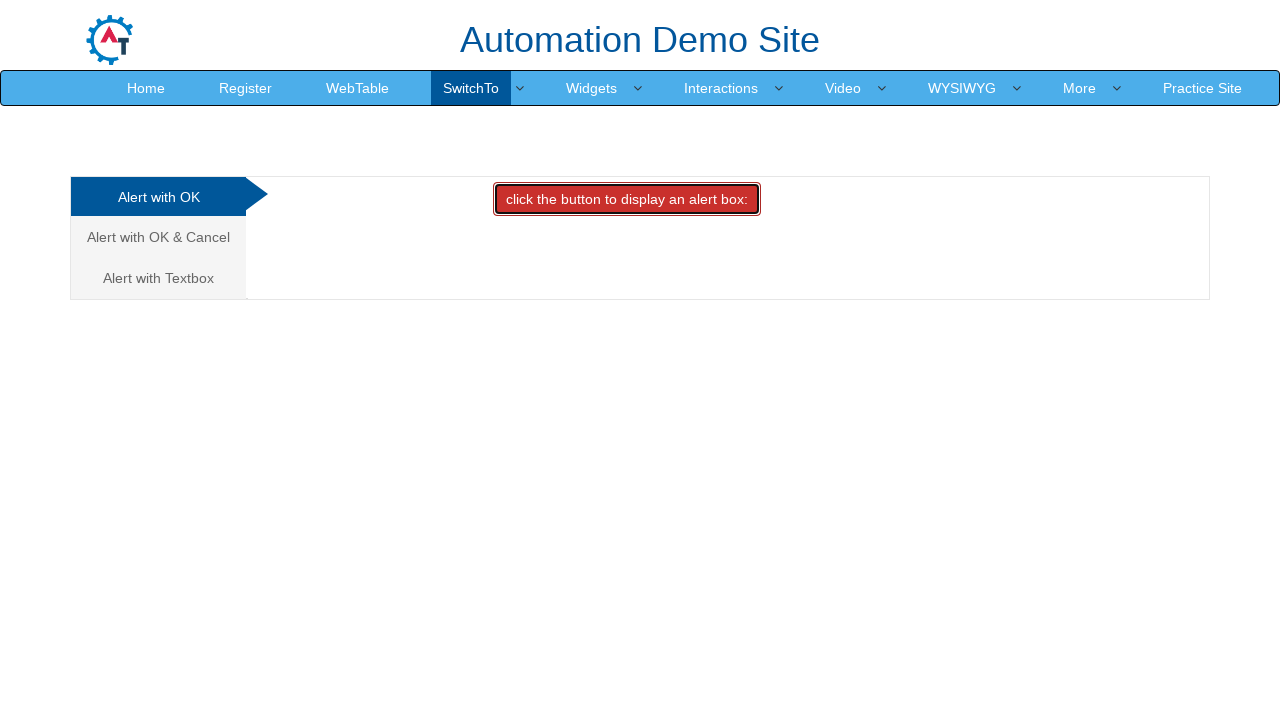

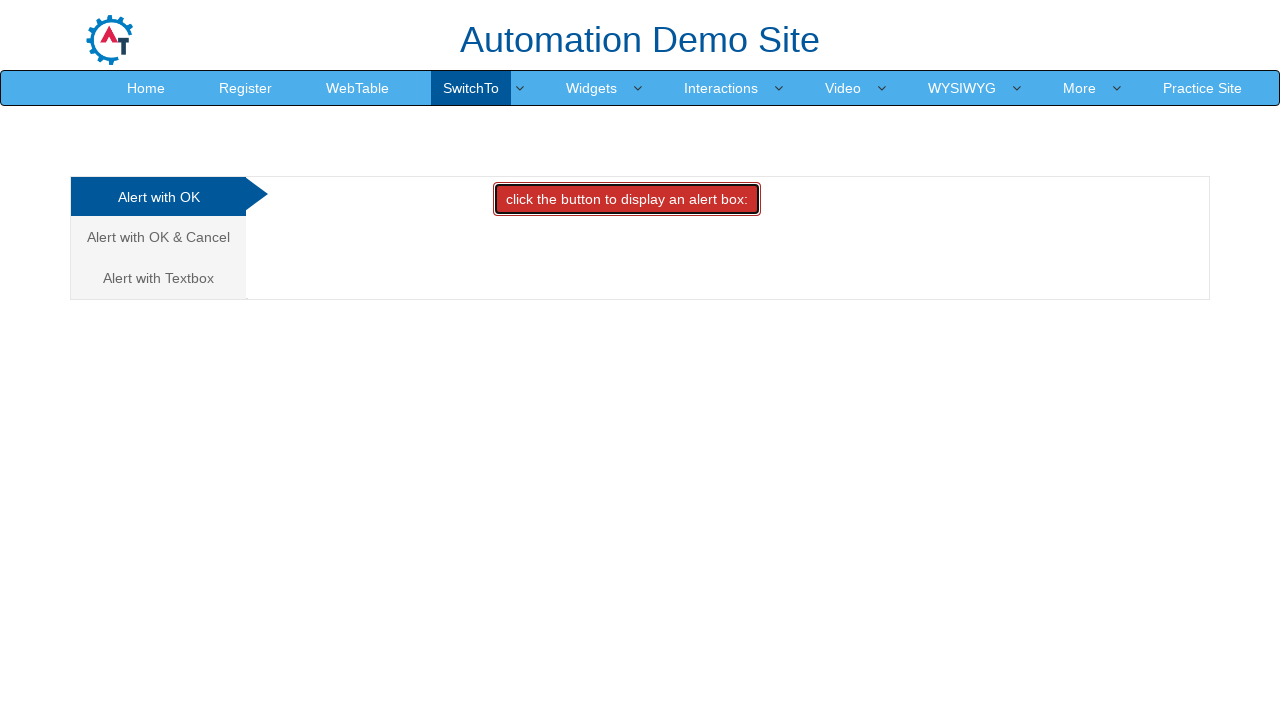